Navigates to the Nifty option chain page and verifies that the Open Interest (OI) data elements load successfully by waiting for key selectors to appear.

Starting URL: https://www.niftytrader.in/nse-option-chain/nifty

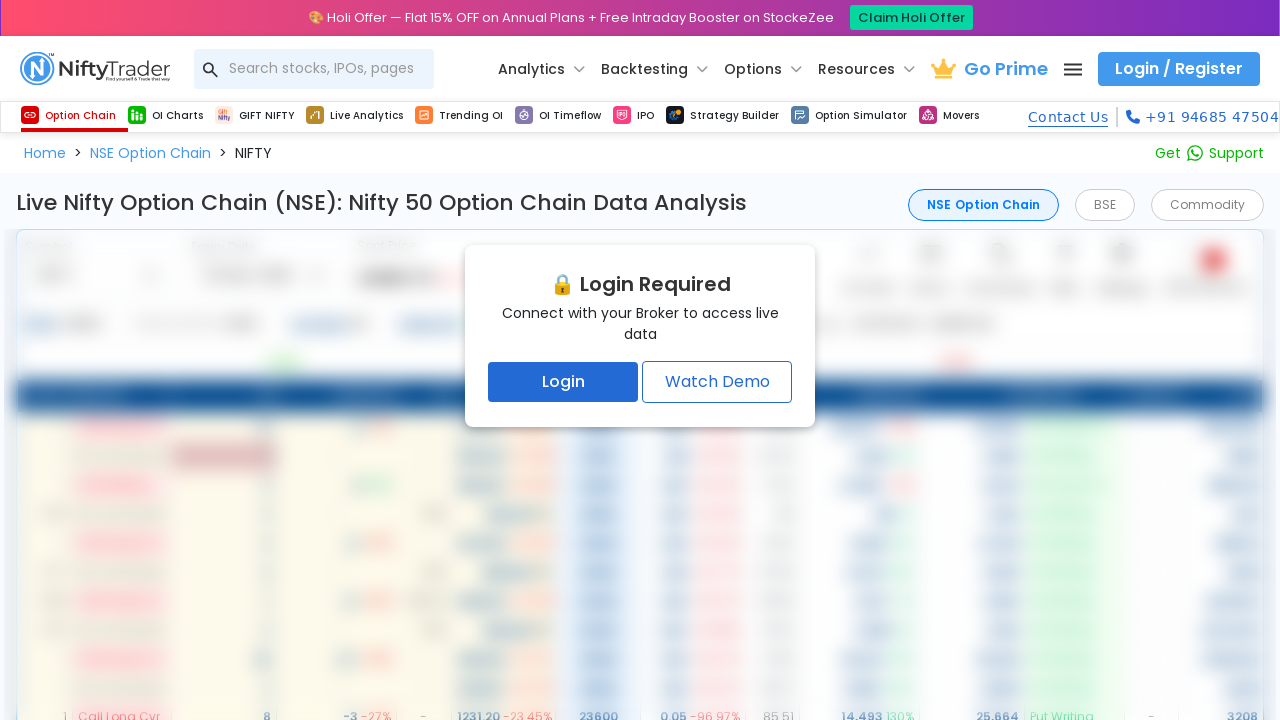

Waited for calls OI total element to load
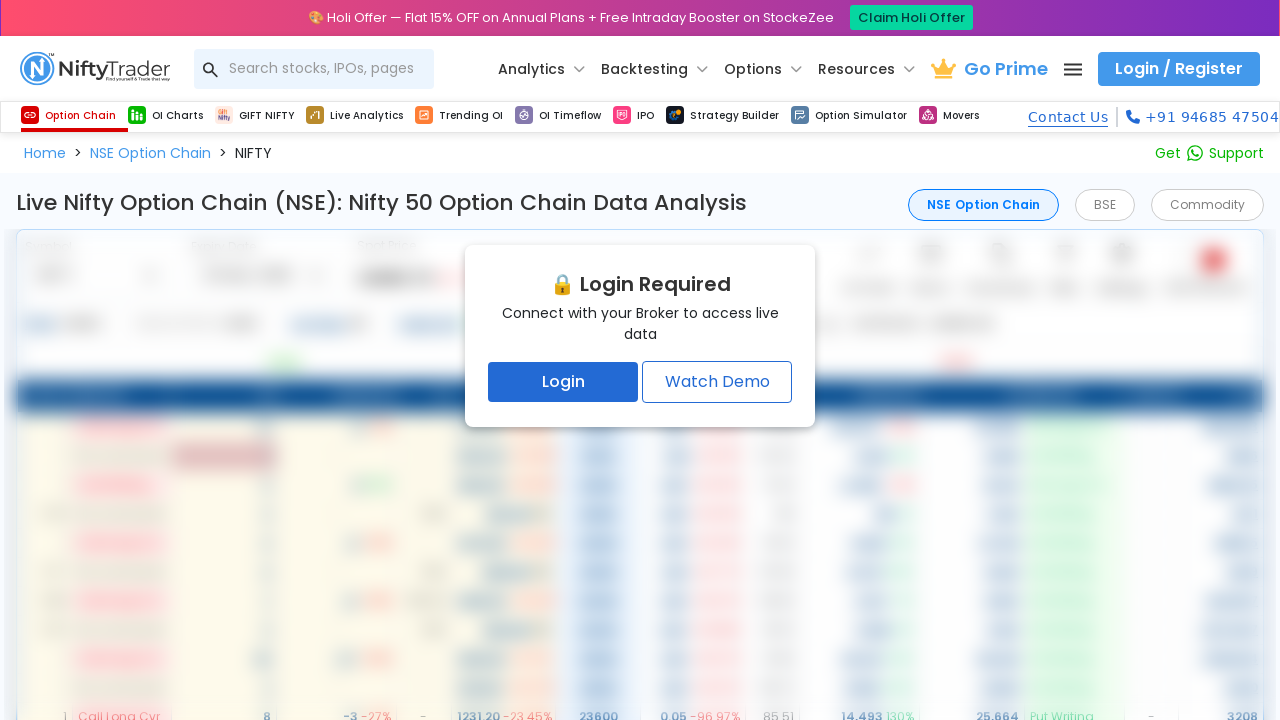

Verified puts OI total element is present
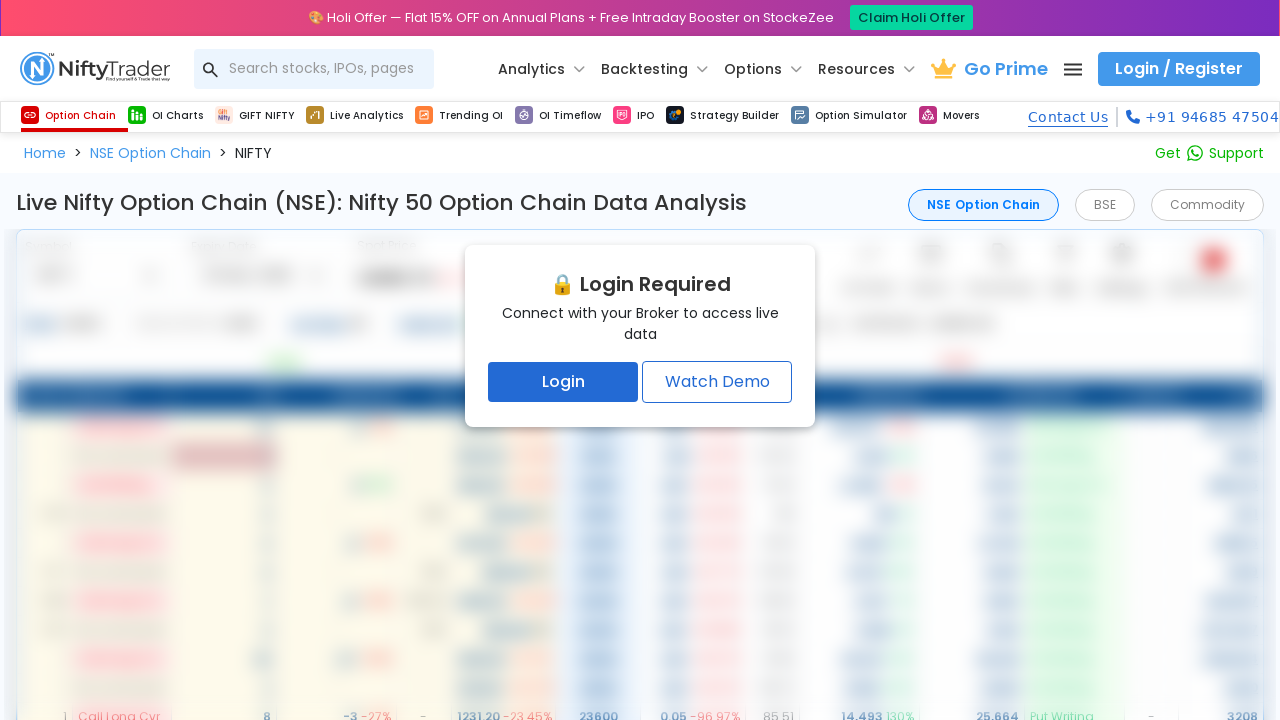

Verified calls change OI element is present
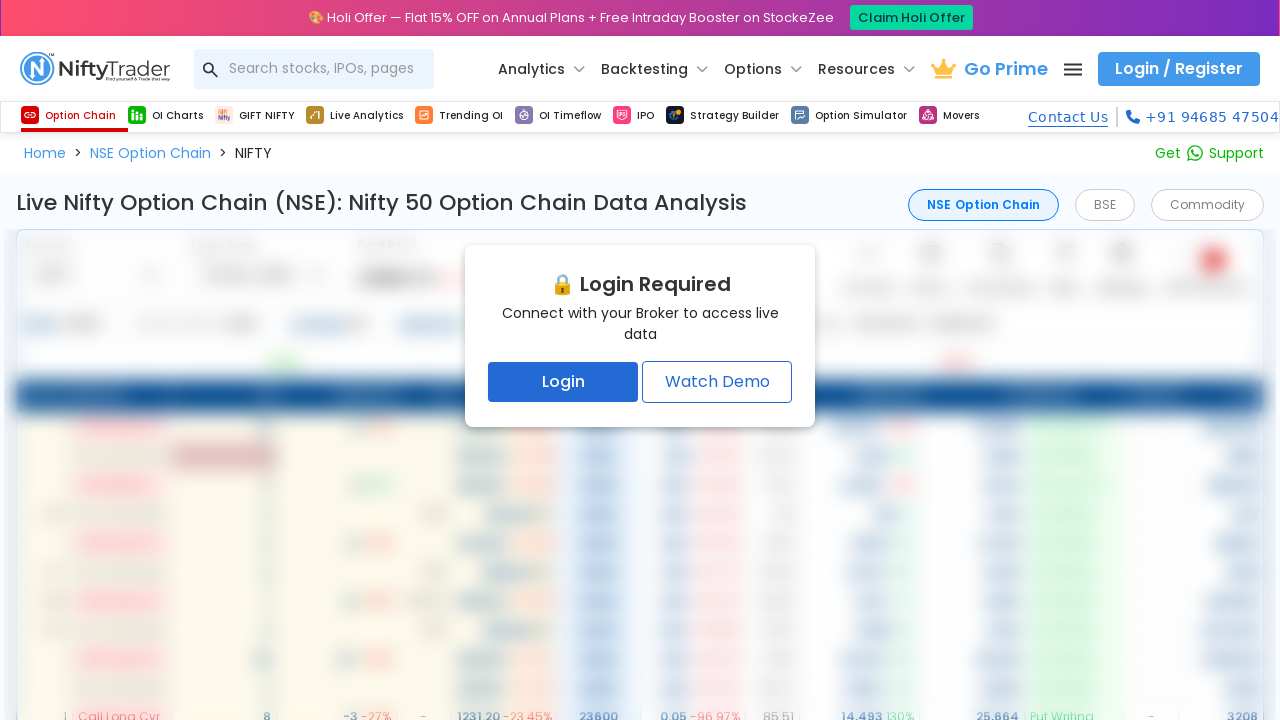

Verified puts change OI element is present
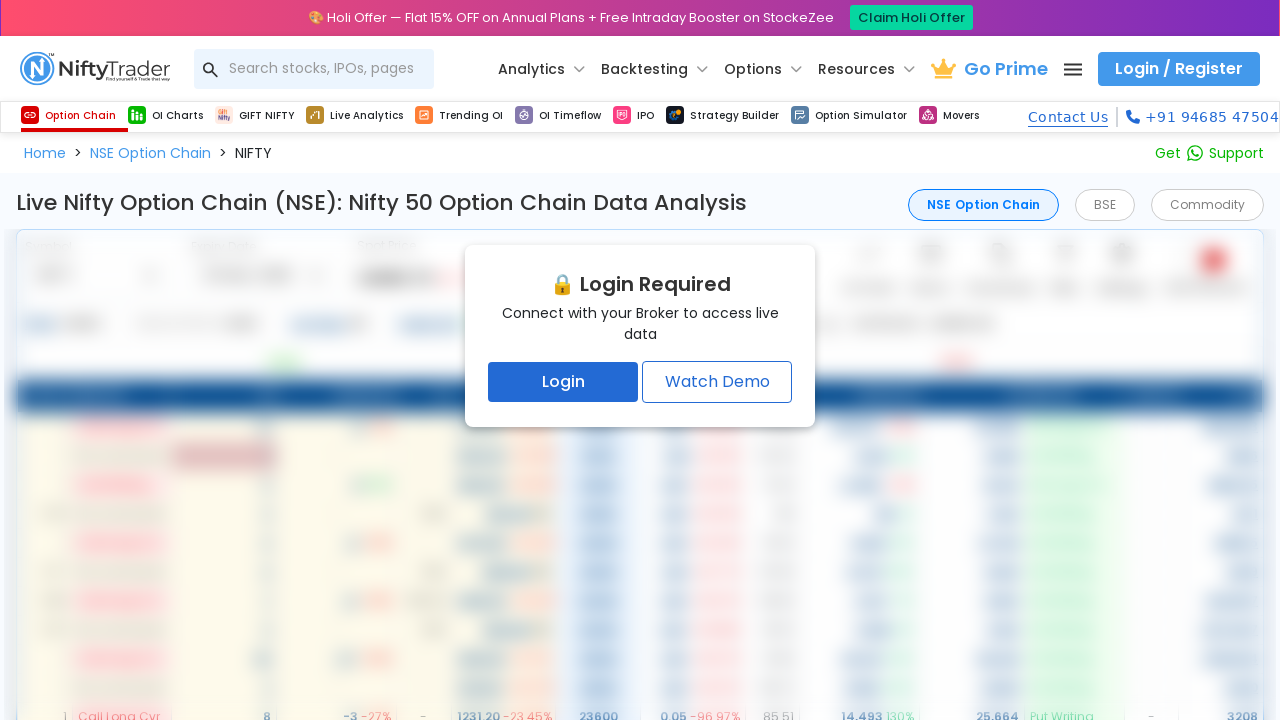

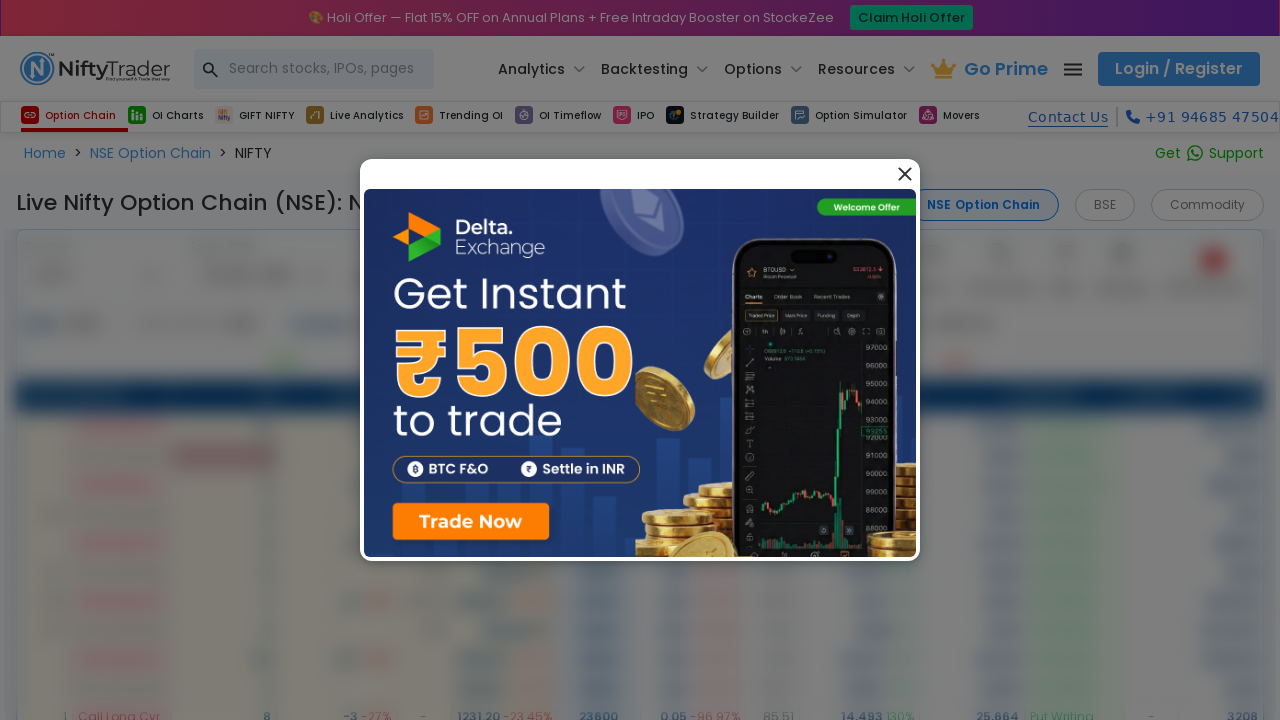